Solves a math problem by reading two numbers from the page, calculating their sum, and selecting the result from a dropdown menu

Starting URL: https://suninjuly.github.io/selects2.html

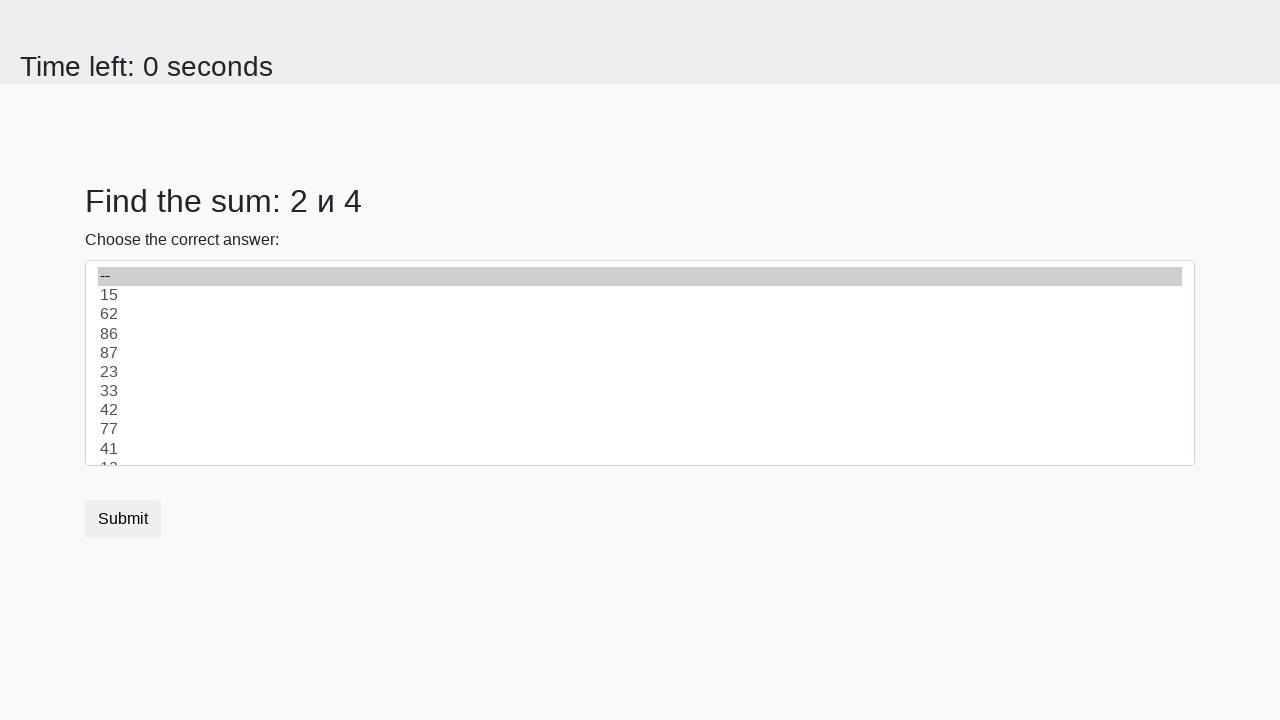

Located the first number element (#num1)
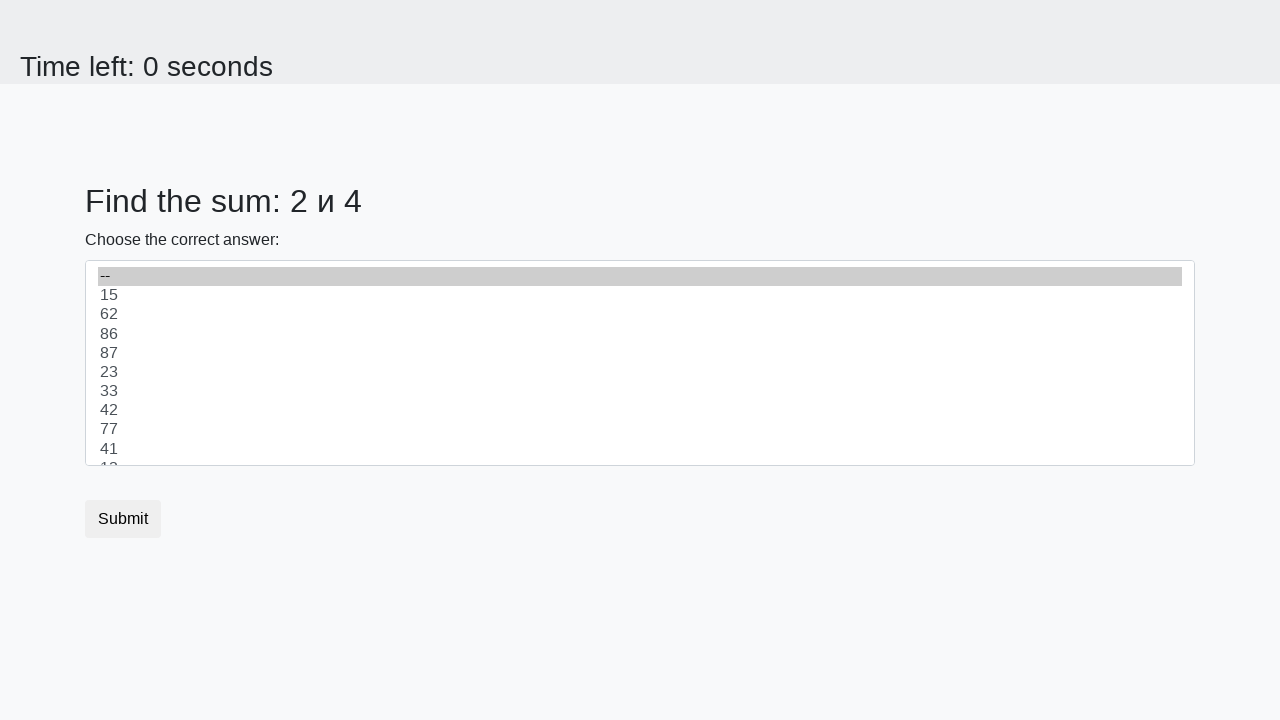

Retrieved first number from page: 2
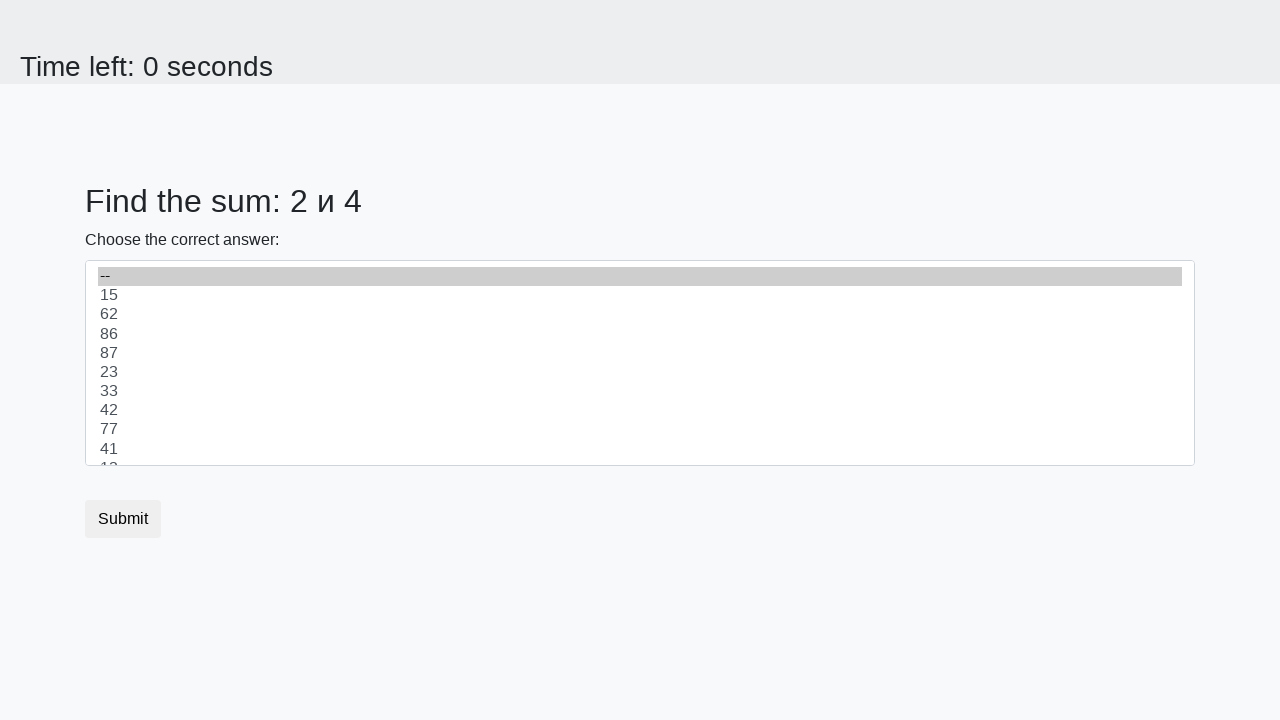

Located the second number element (#num2)
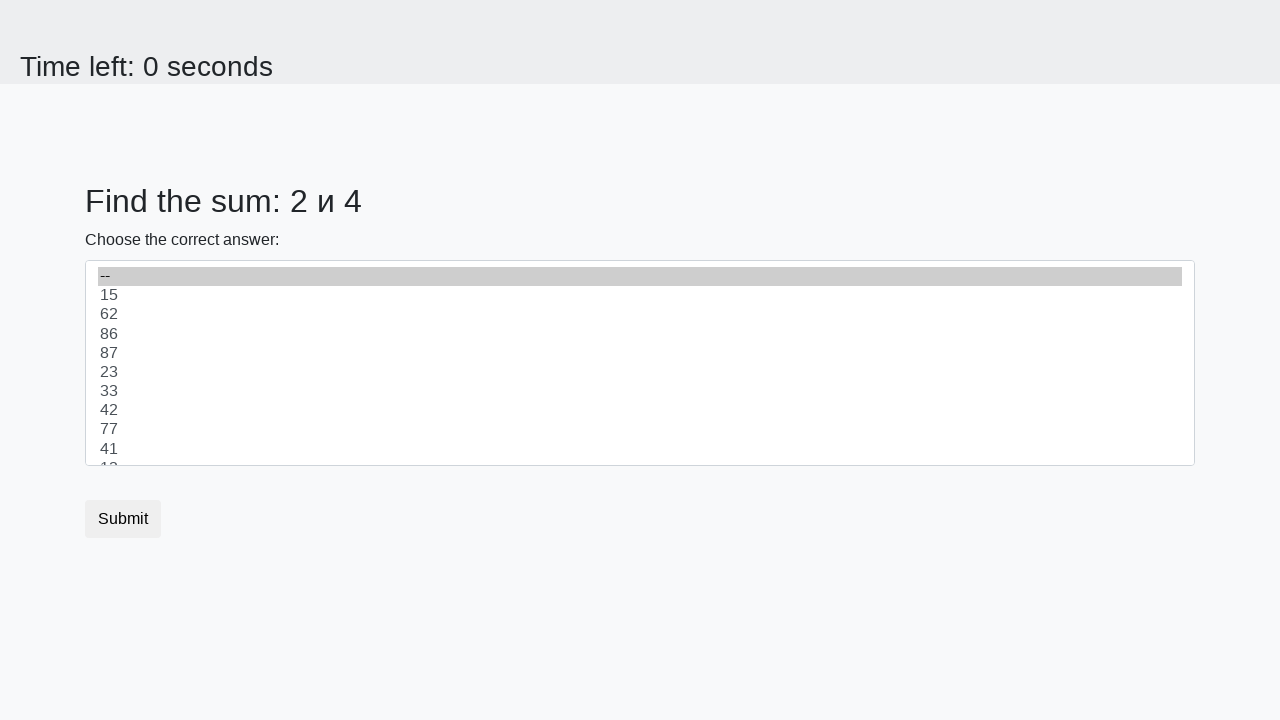

Retrieved second number from page: 4
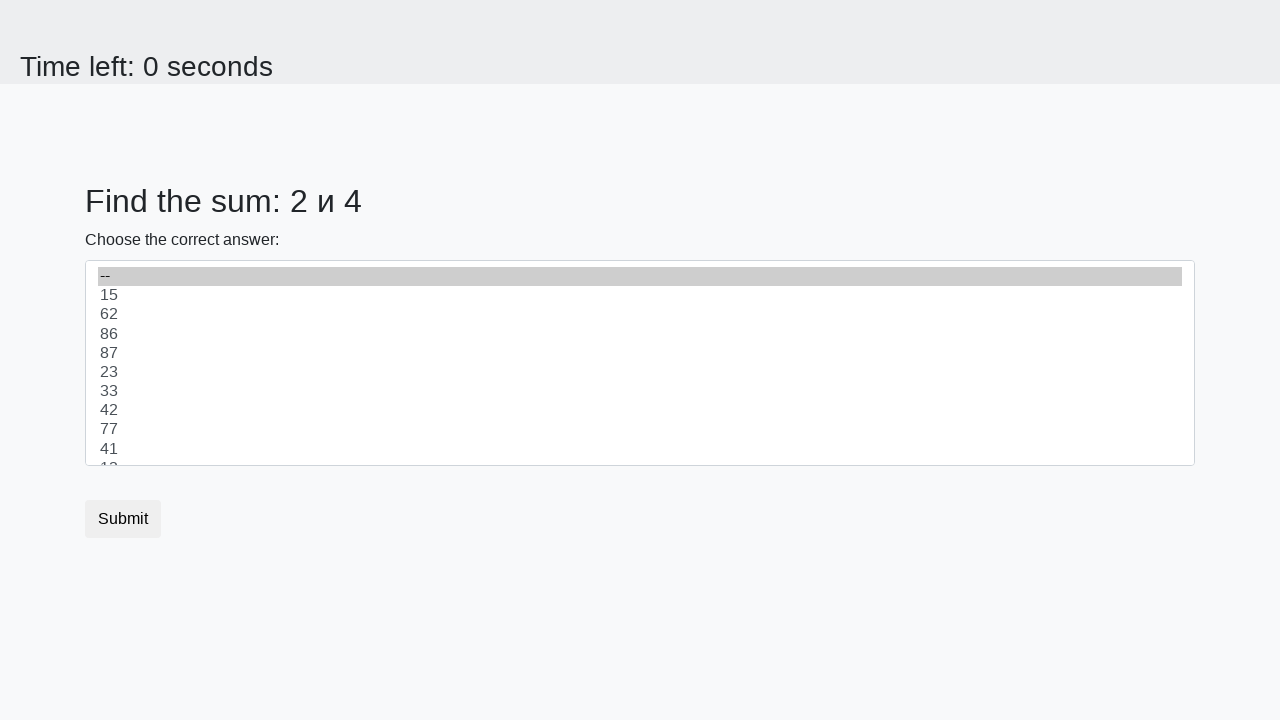

Calculated sum: 2 + 4 = 6
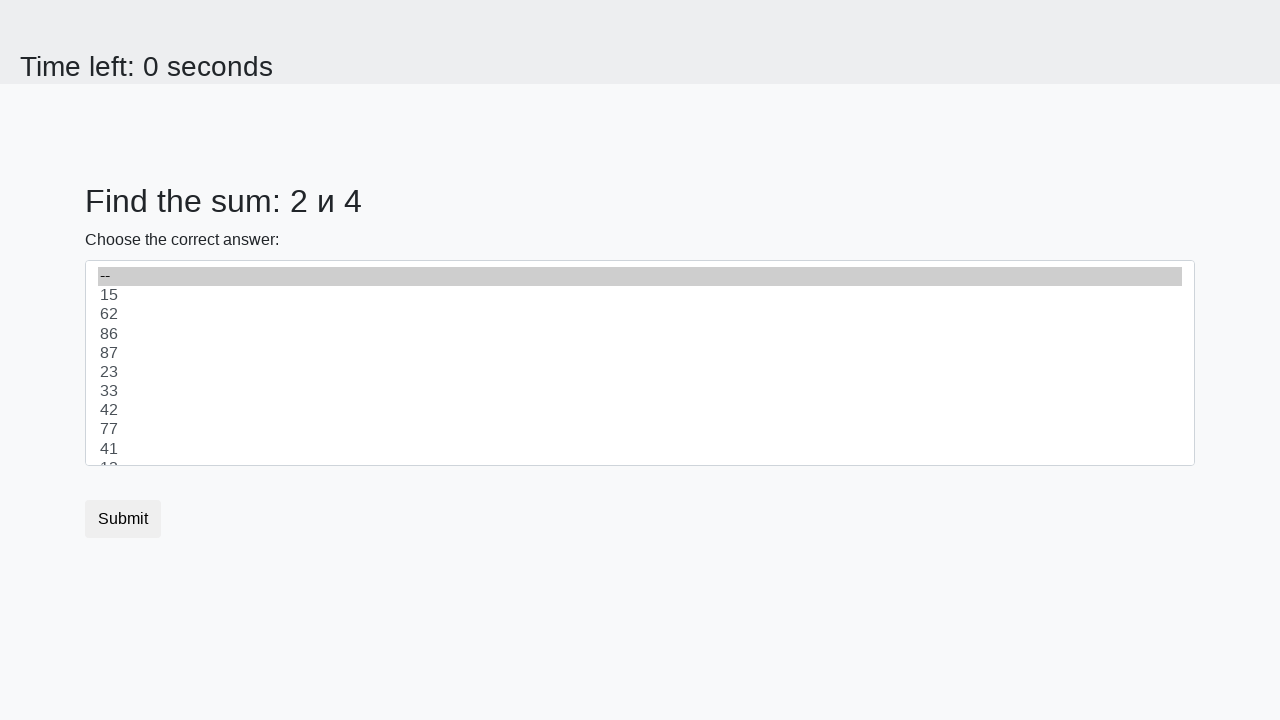

Selected 6 from dropdown menu on select
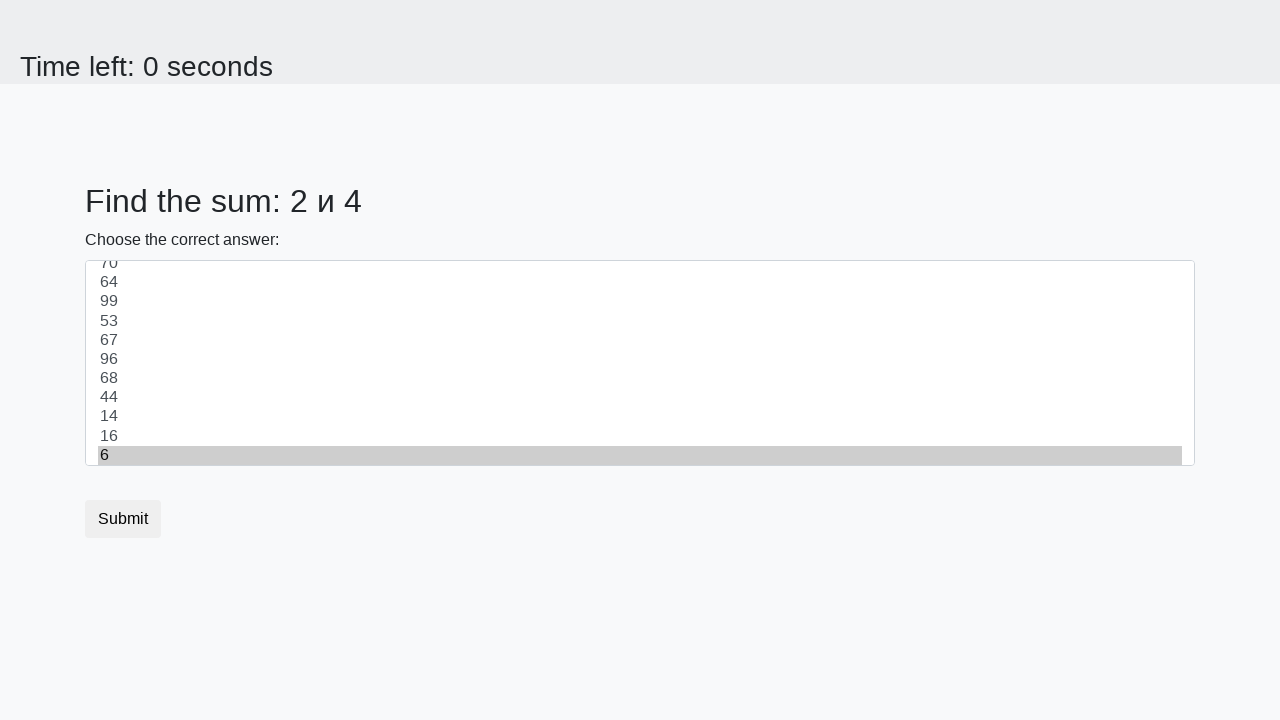

Clicked the submit button at (123, 519) on button.btn
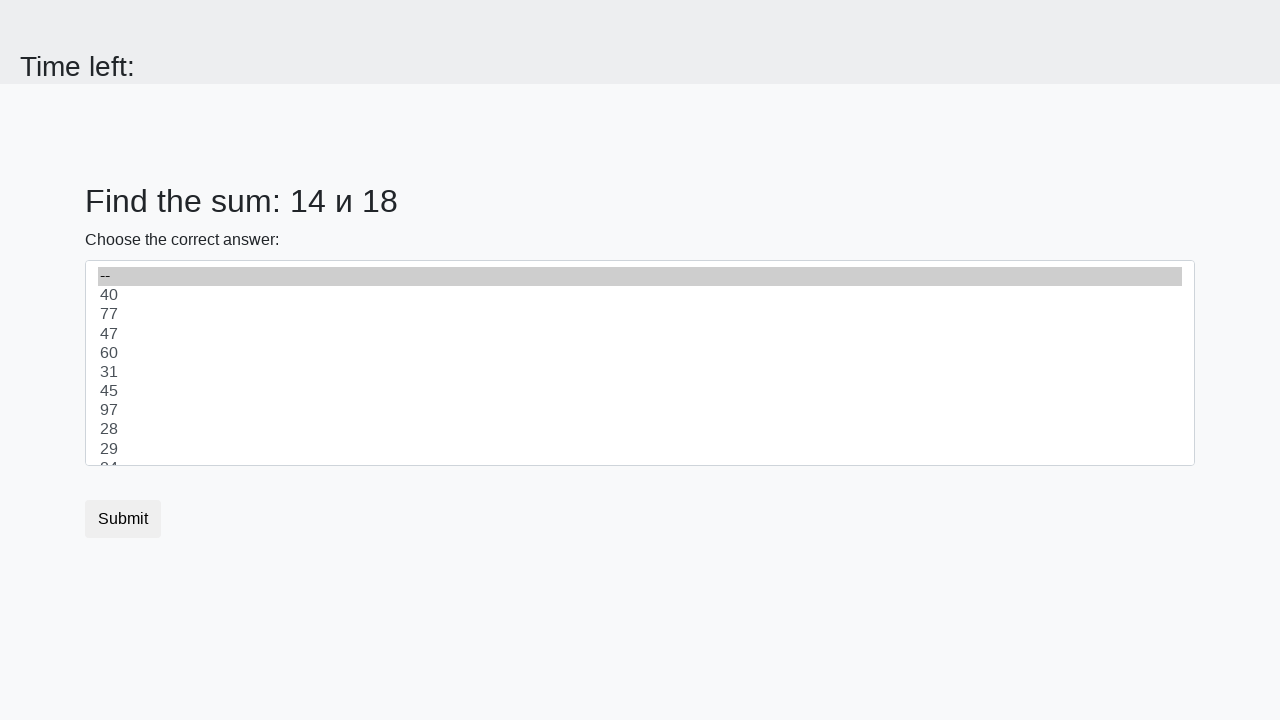

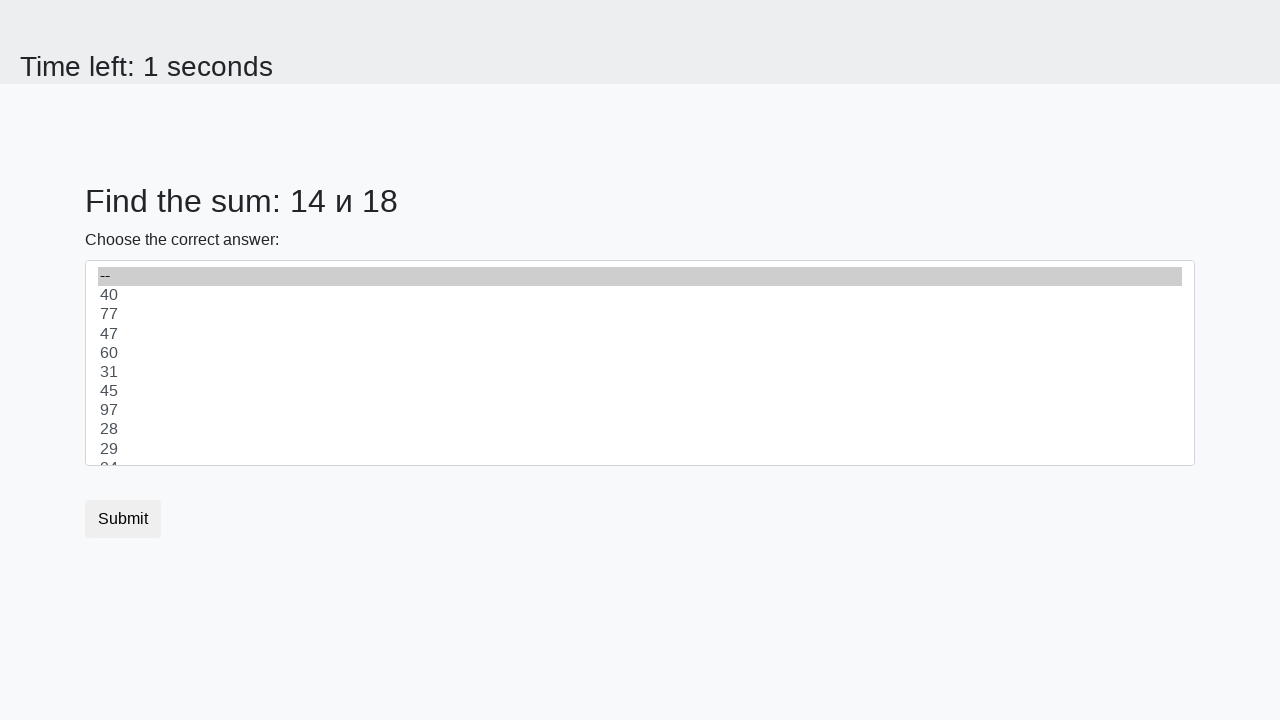